Tests horizontal slider movement using keyboard arrow keys instead of mouse drag, pressing left arrow until value reaches 1

Starting URL: https://the-internet.herokuapp.com/horizontal_slider

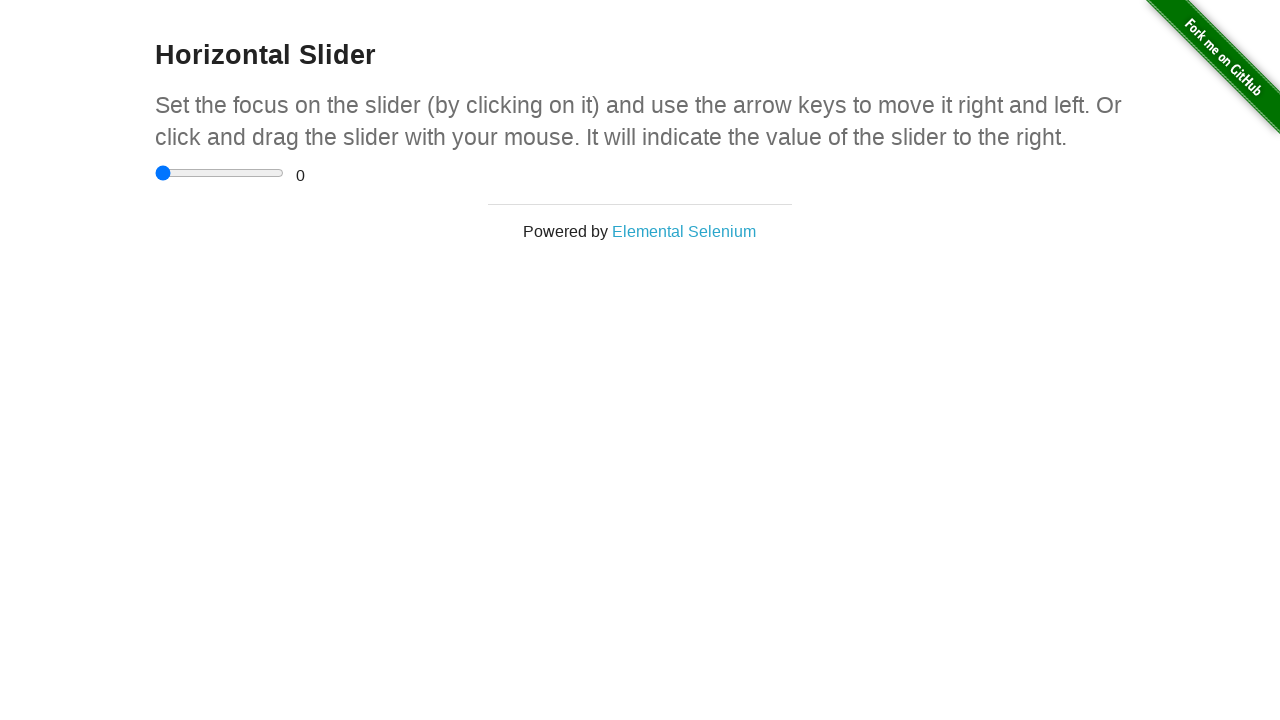

Navigated to horizontal slider page
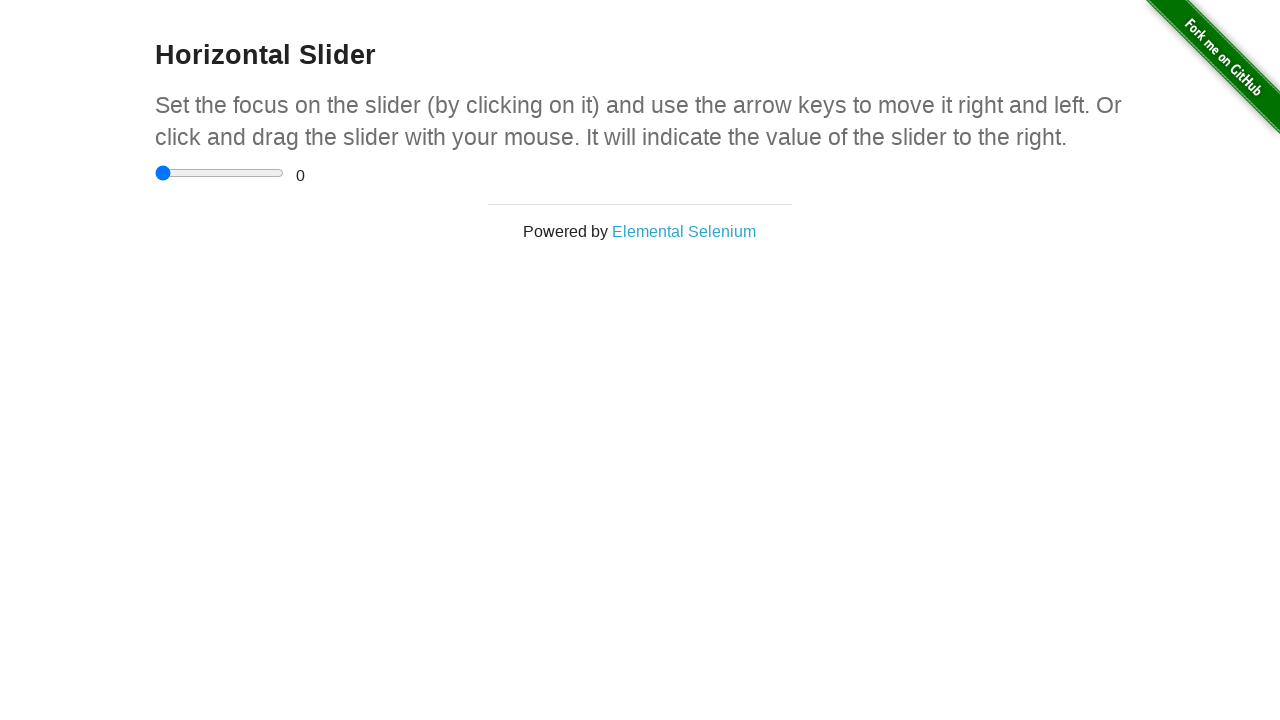

Located slider element and value display
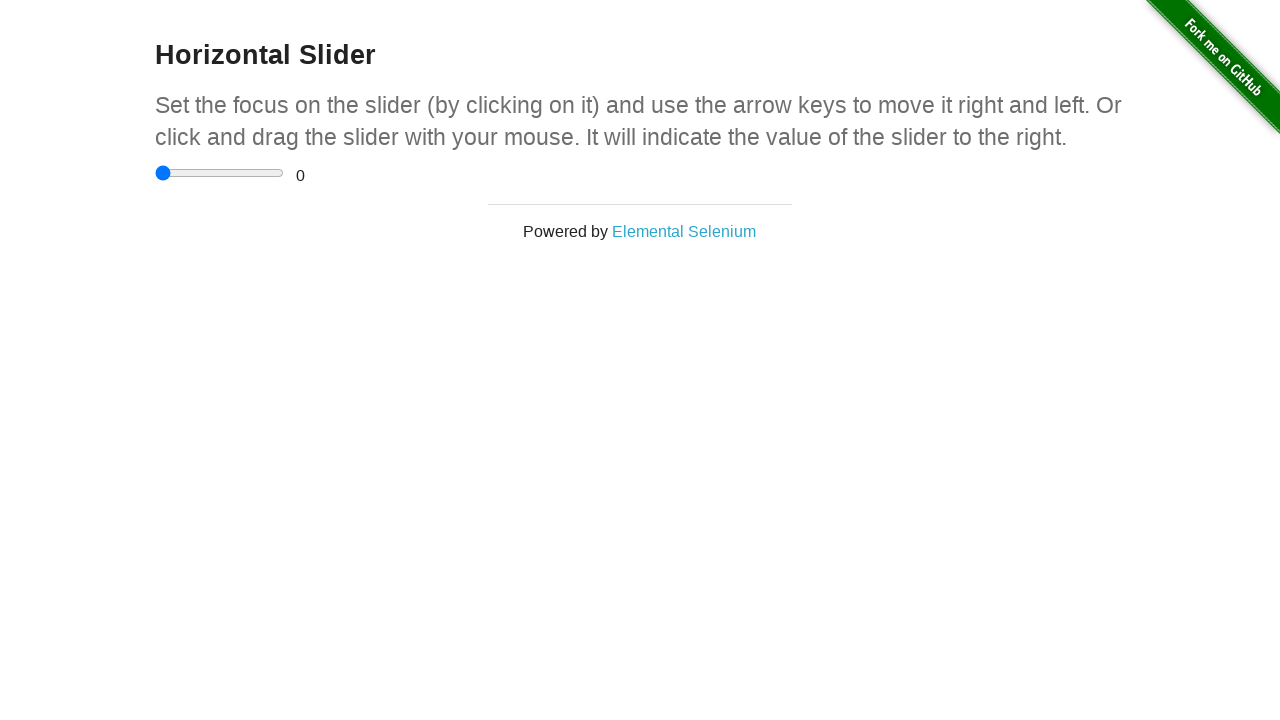

Clicked on slider to focus it at (220, 173) on input[type='range']
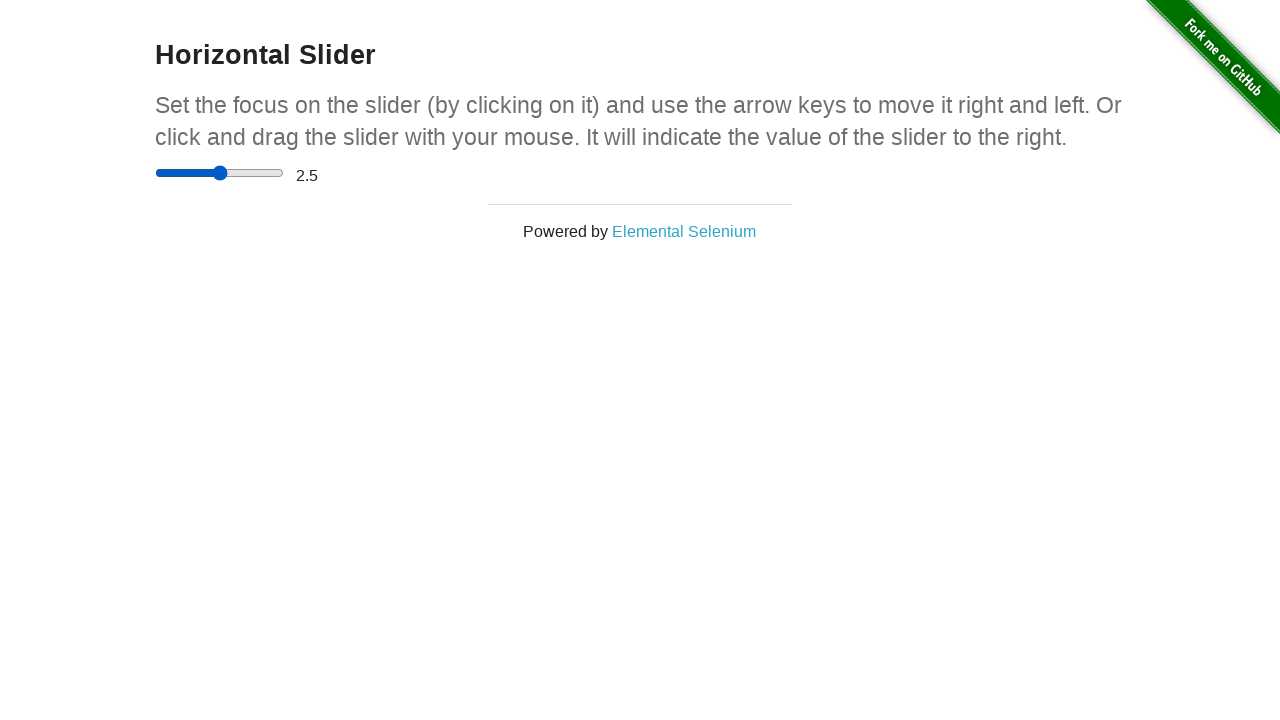

Pressed left arrow key to decrease slider value
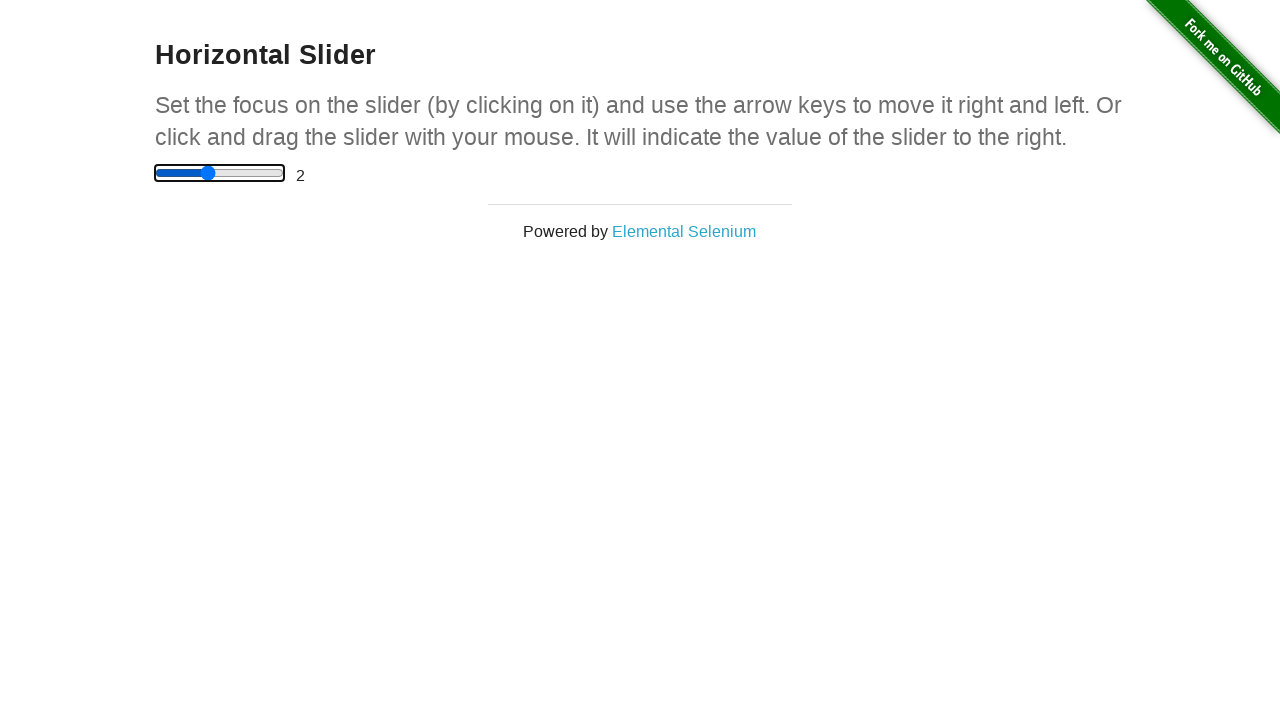

Waited 500ms for slider to settle
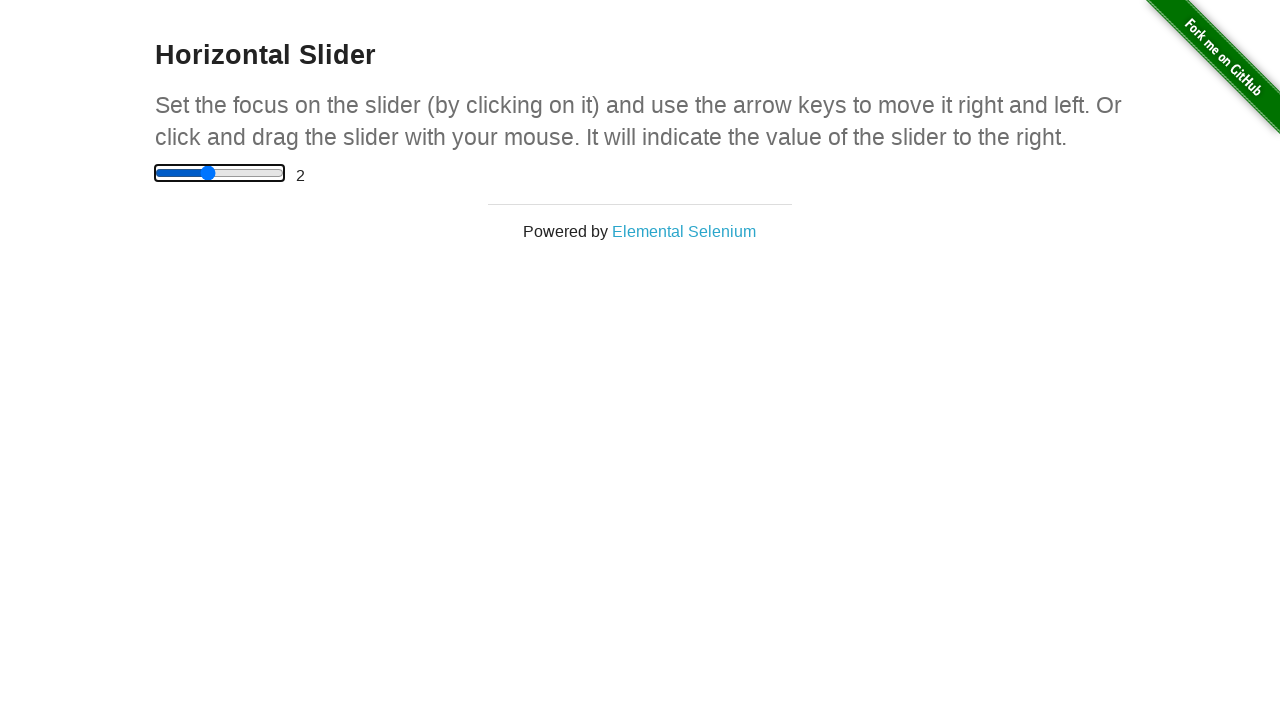

Pressed left arrow key to decrease slider value
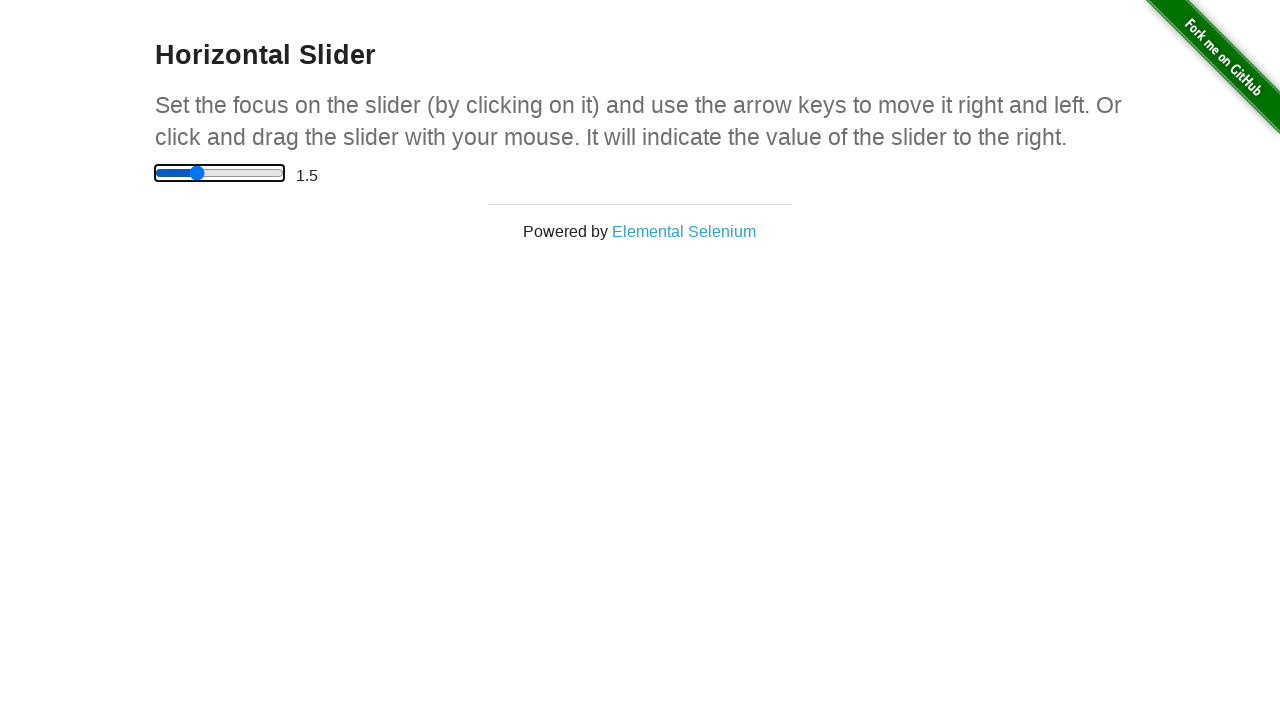

Waited 500ms for slider to settle
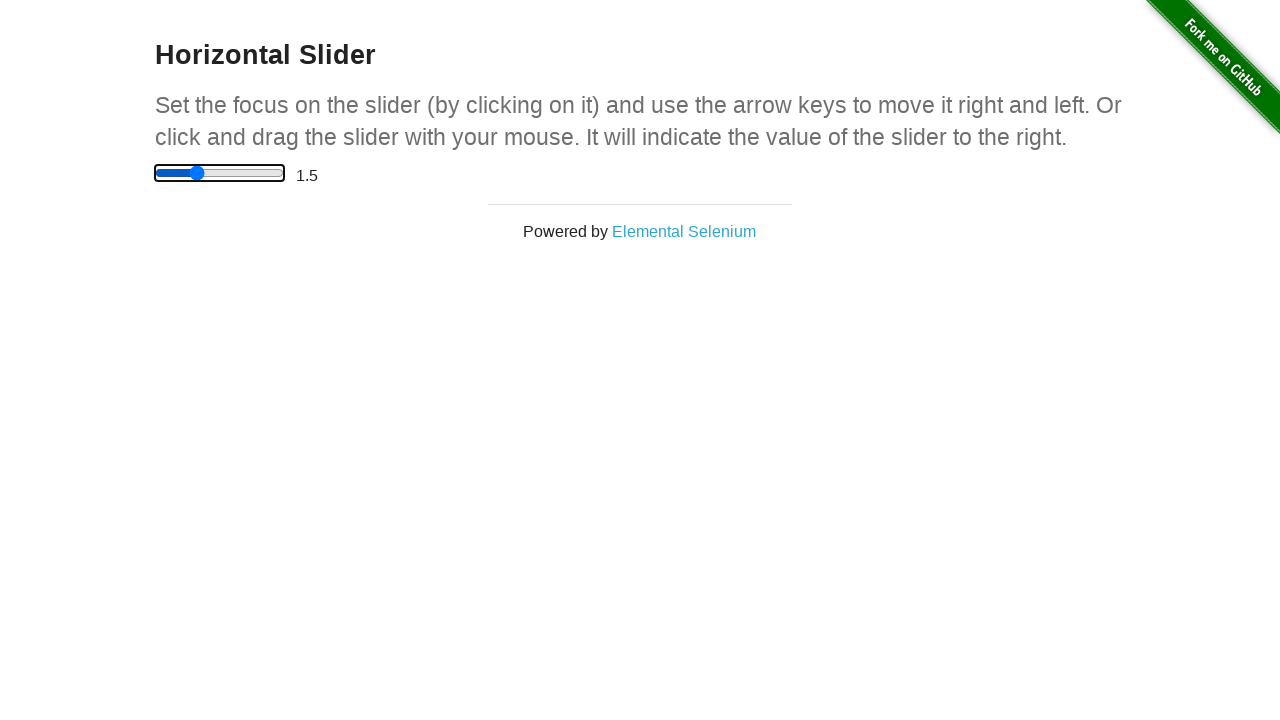

Pressed left arrow key to decrease slider value
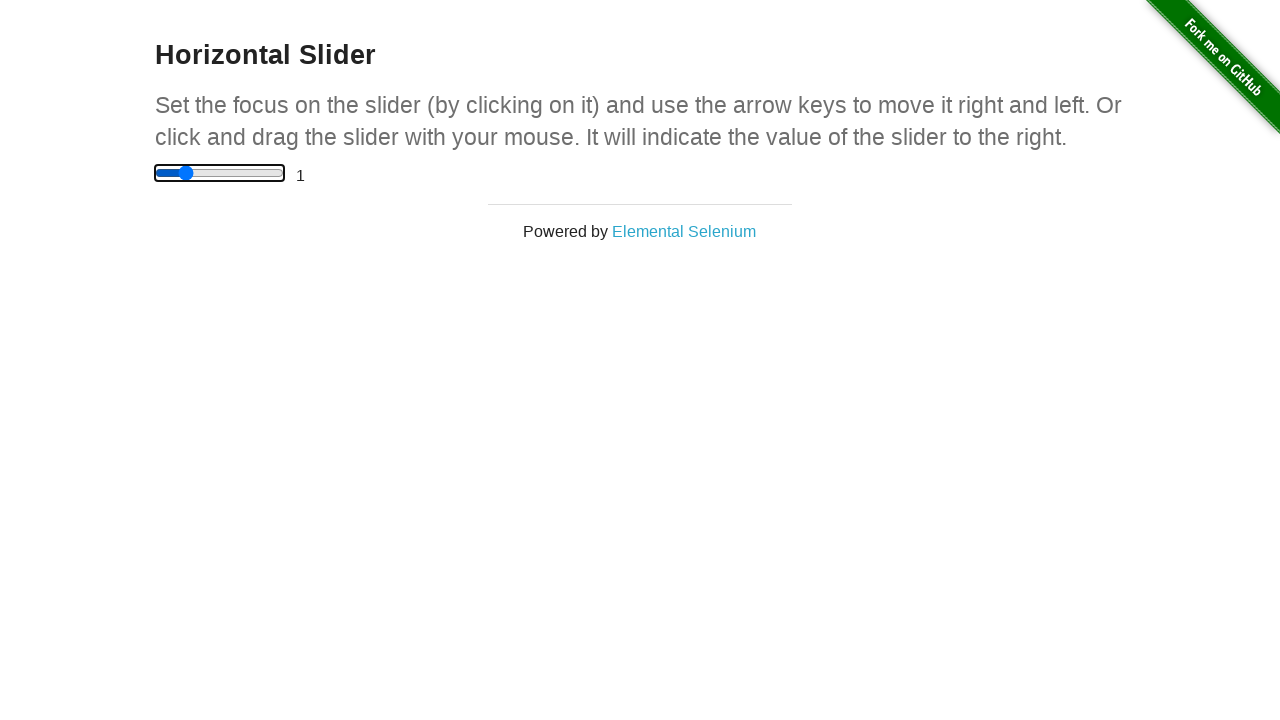

Waited 500ms for slider to settle
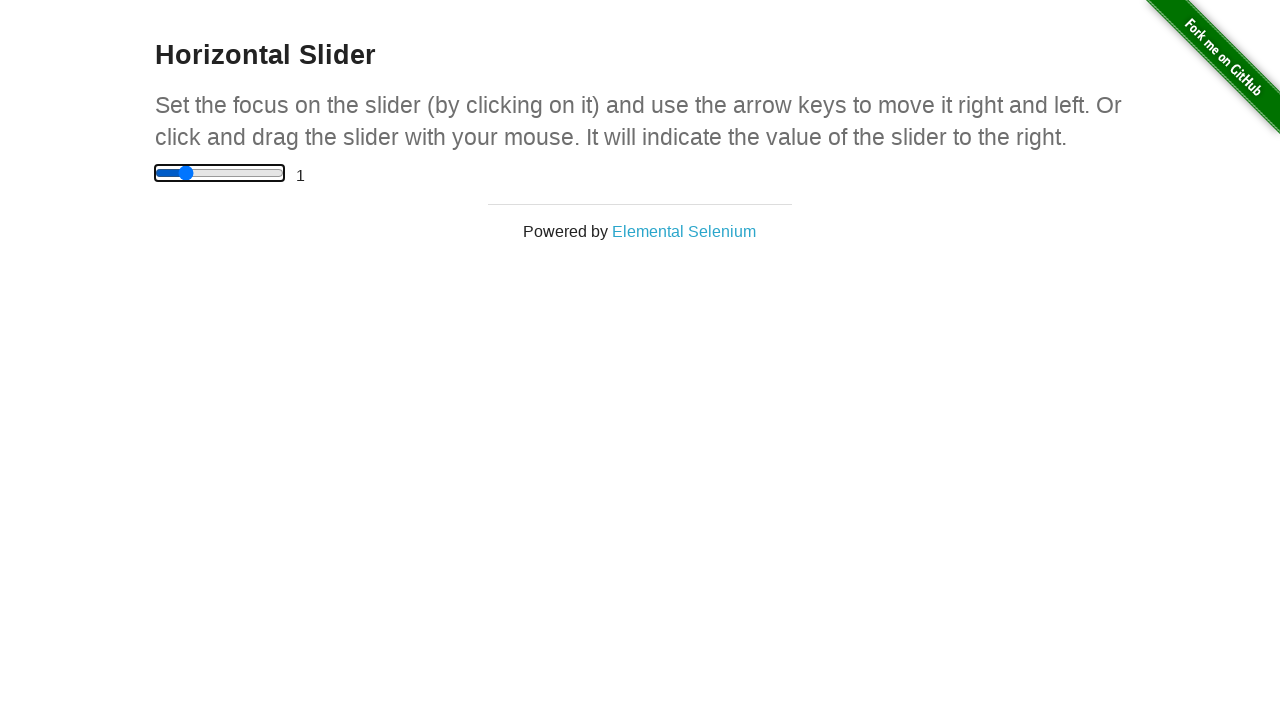

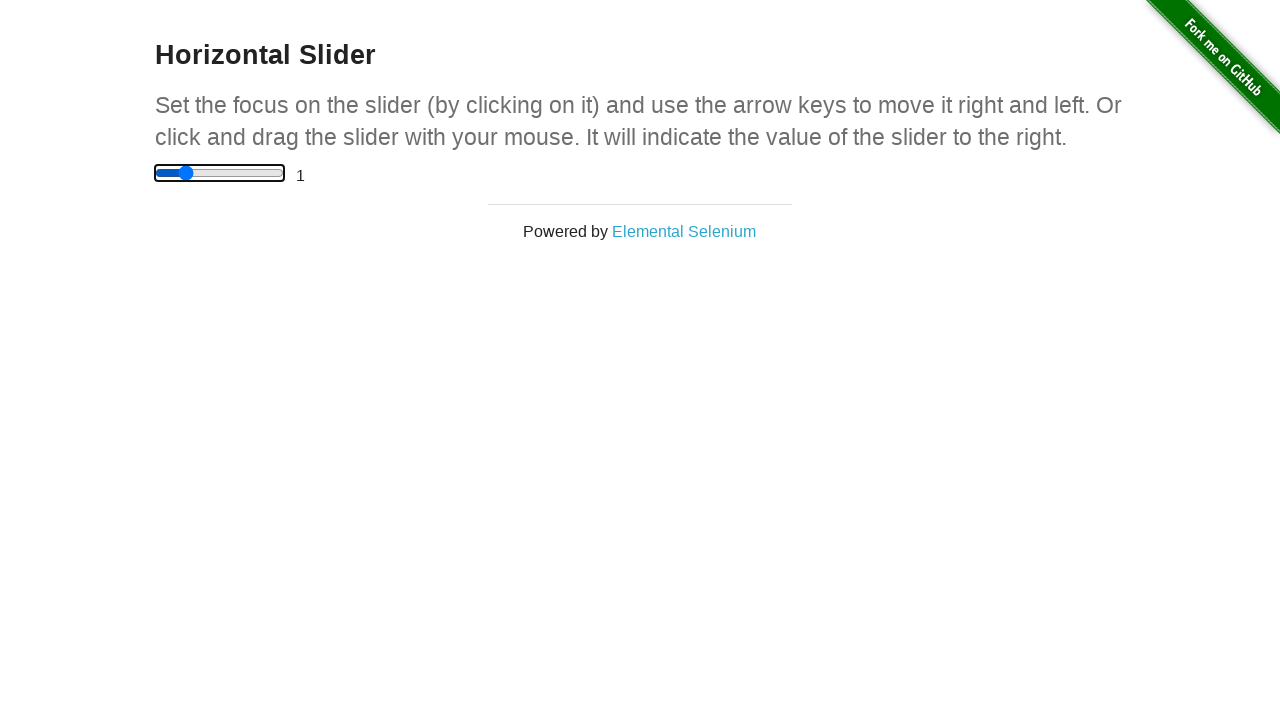